Tests navigation on Project Gutenberg's Chinese language section by clicking on a book link and then navigating to view the plain text version of the book.

Starting URL: https://www.gutenberg.org/browse/languages/zh

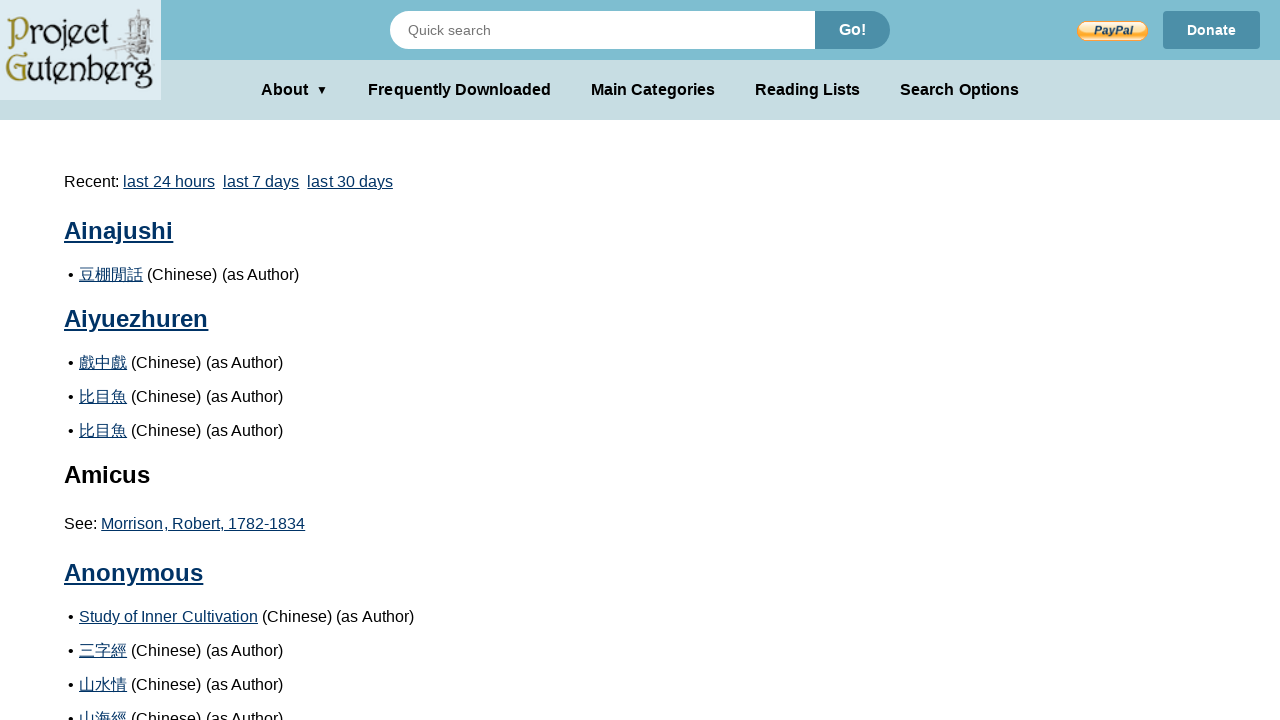

Waited for Chinese book list to load on Project Gutenberg
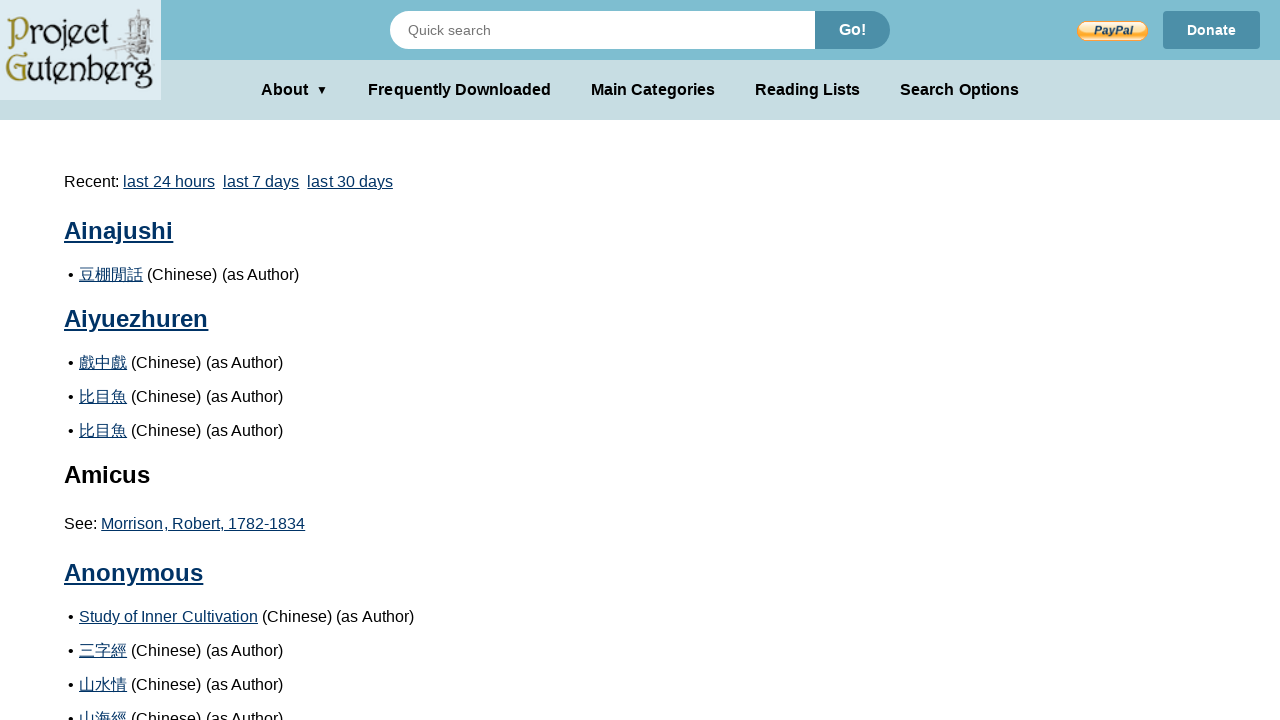

Located all Chinese book links
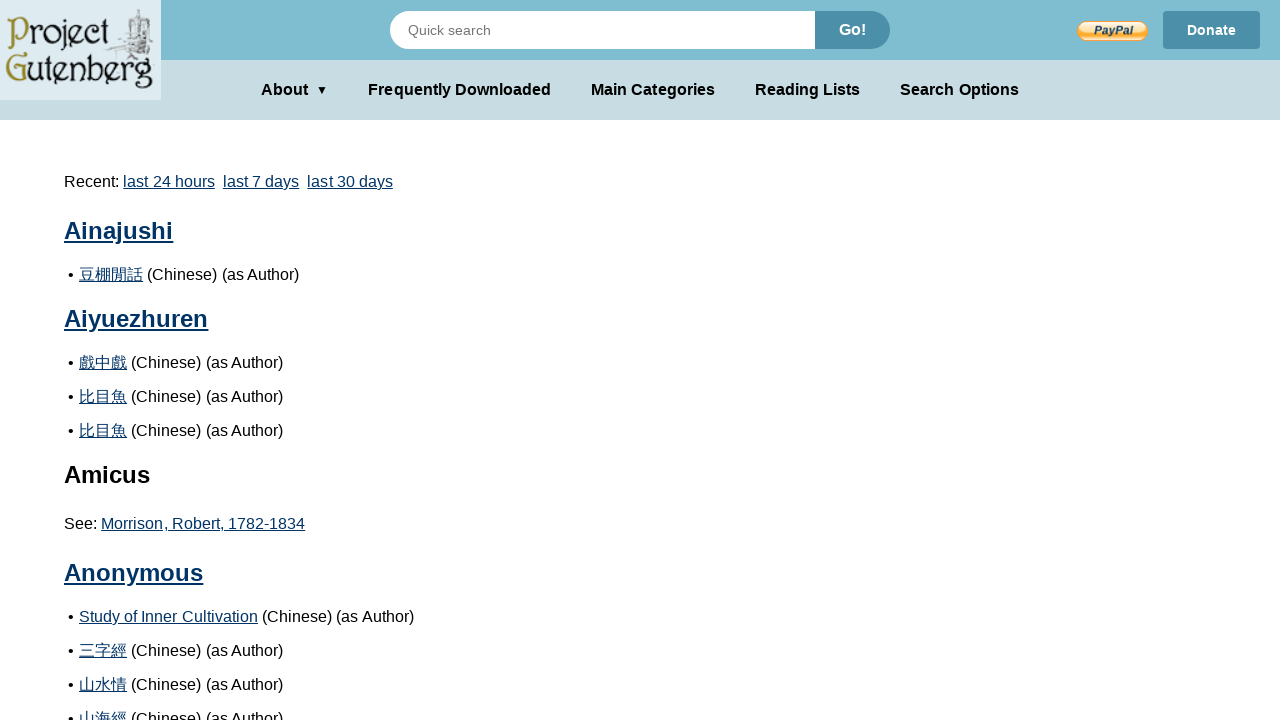

Selected the first book link
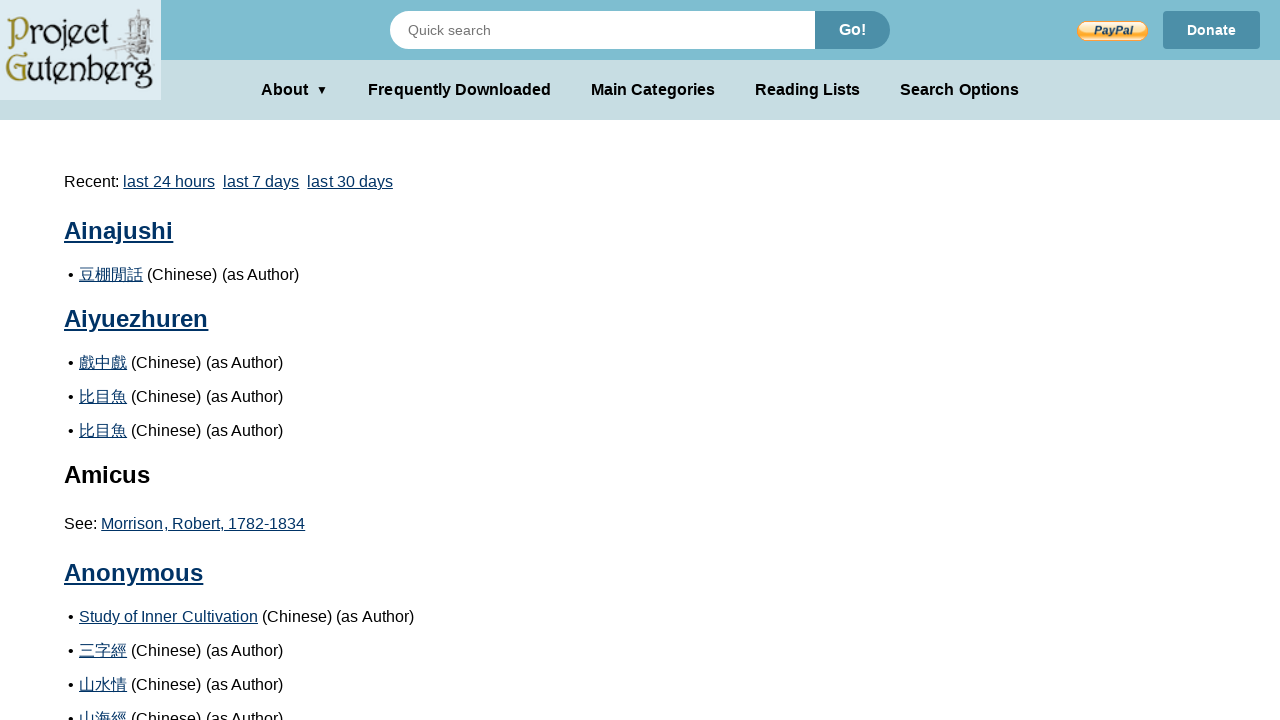

Clicked on the first Chinese book at (111, 274) on div.pgdbbylanguage li.pgdbetext a >> nth=0
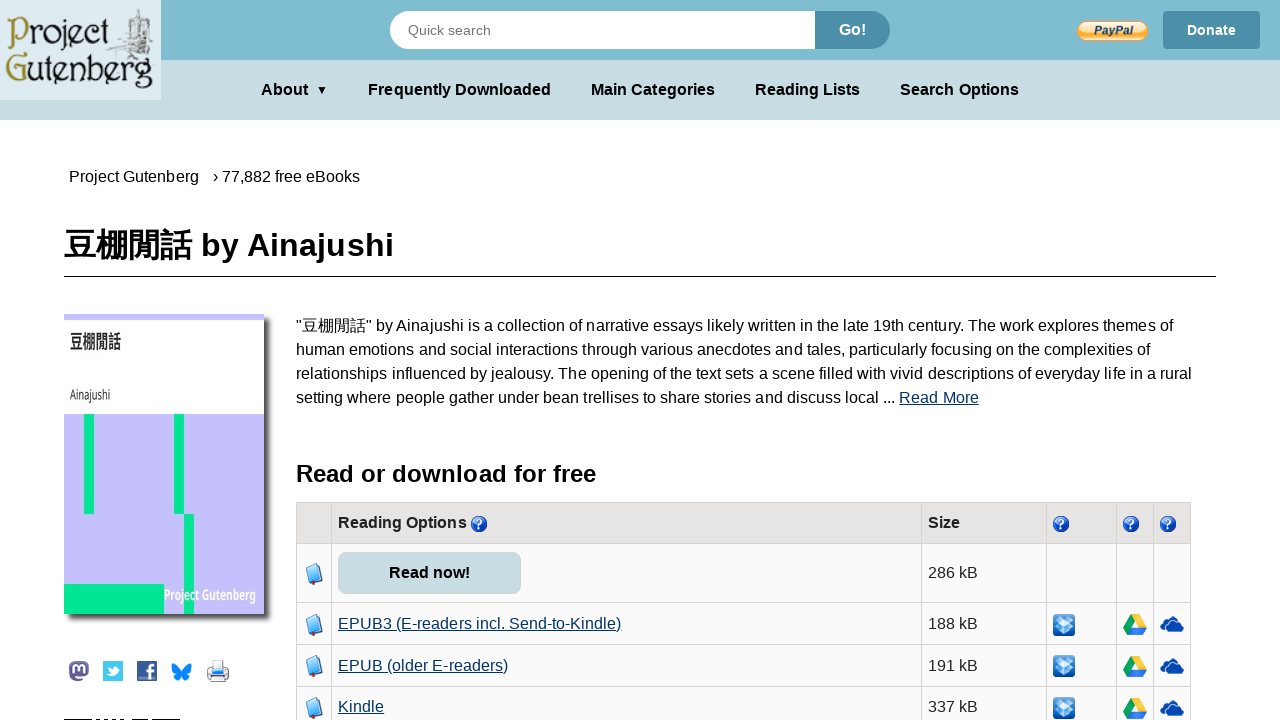

Waited for book page to load
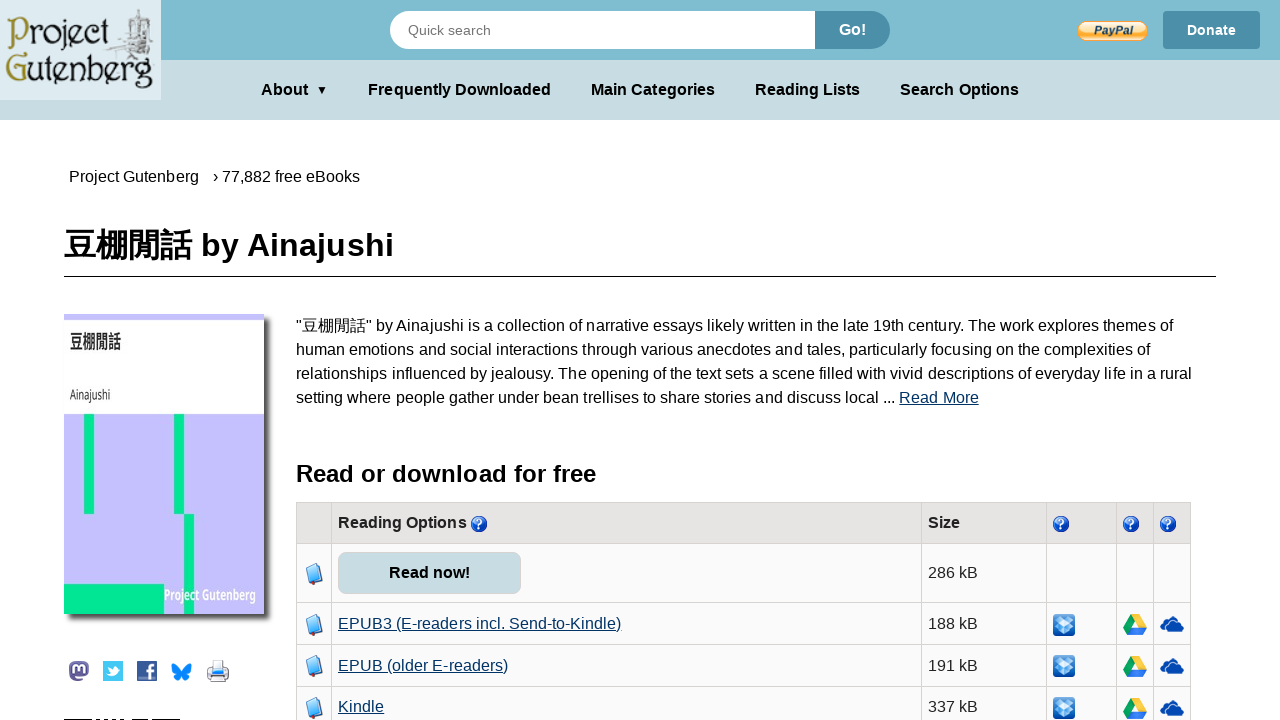

Clicked on Plain Text UTF-8 link to view book in plain text format at (398, 361) on text=Plain Text UTF-8
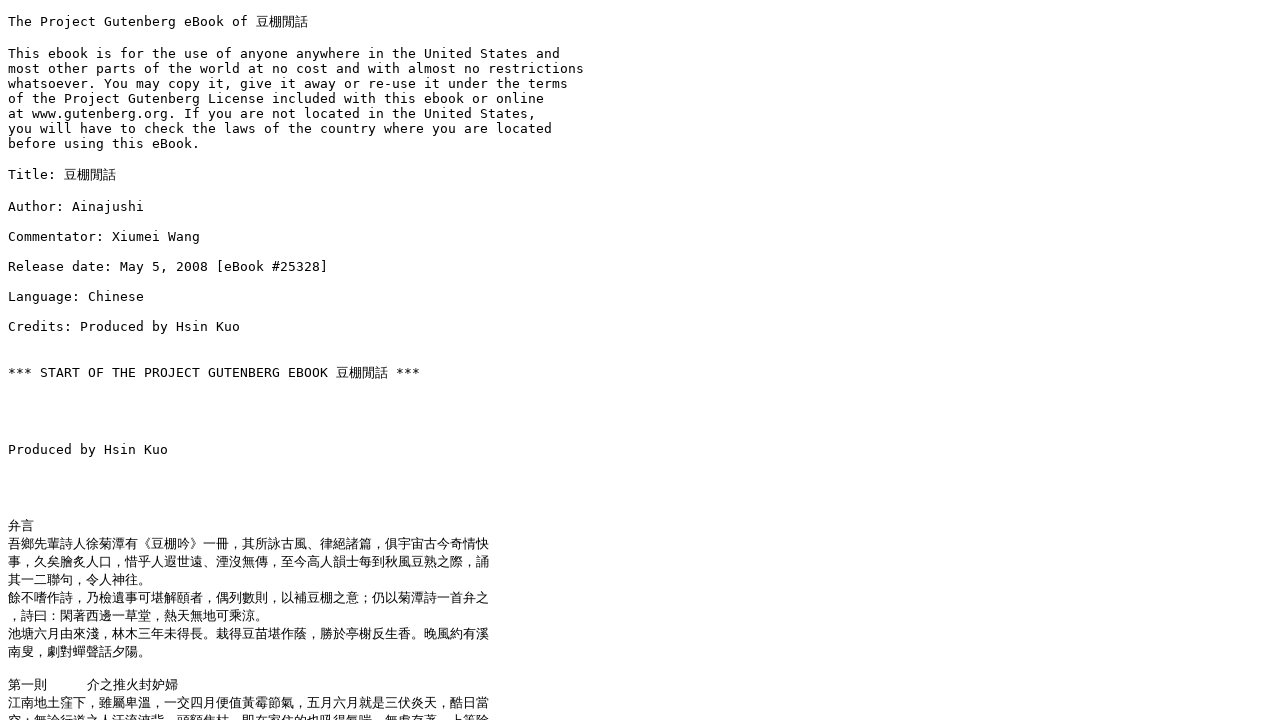

Plain text content loaded successfully
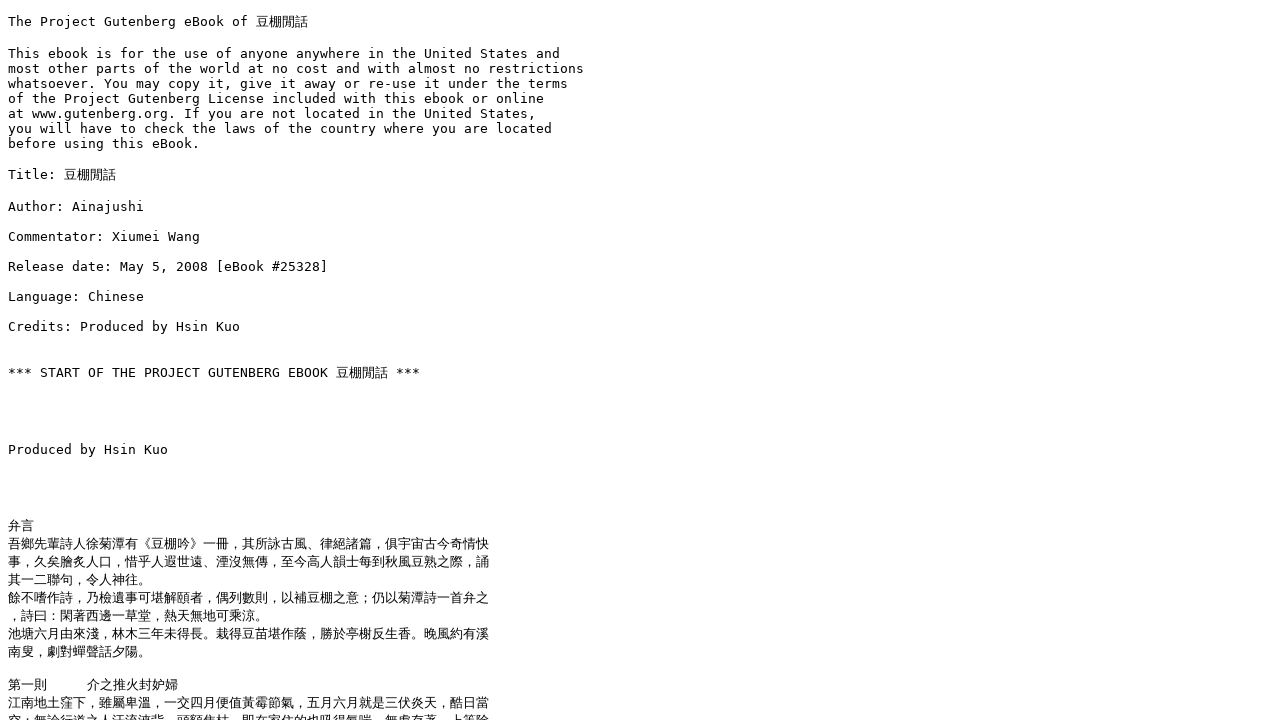

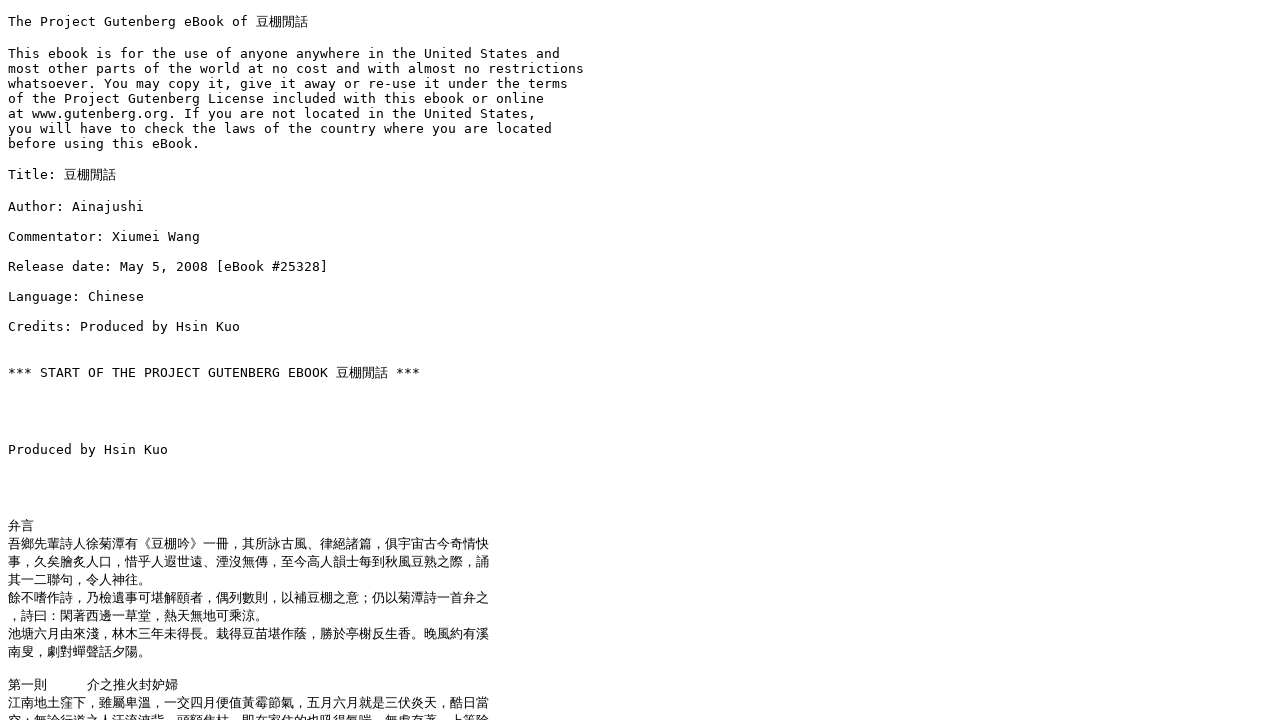